Retrieves a value from an element attribute, performs a mathematical calculation, and fills a form with the result along with selecting checkboxes/radio buttons

Starting URL: https://suninjuly.github.io/get_attribute.html

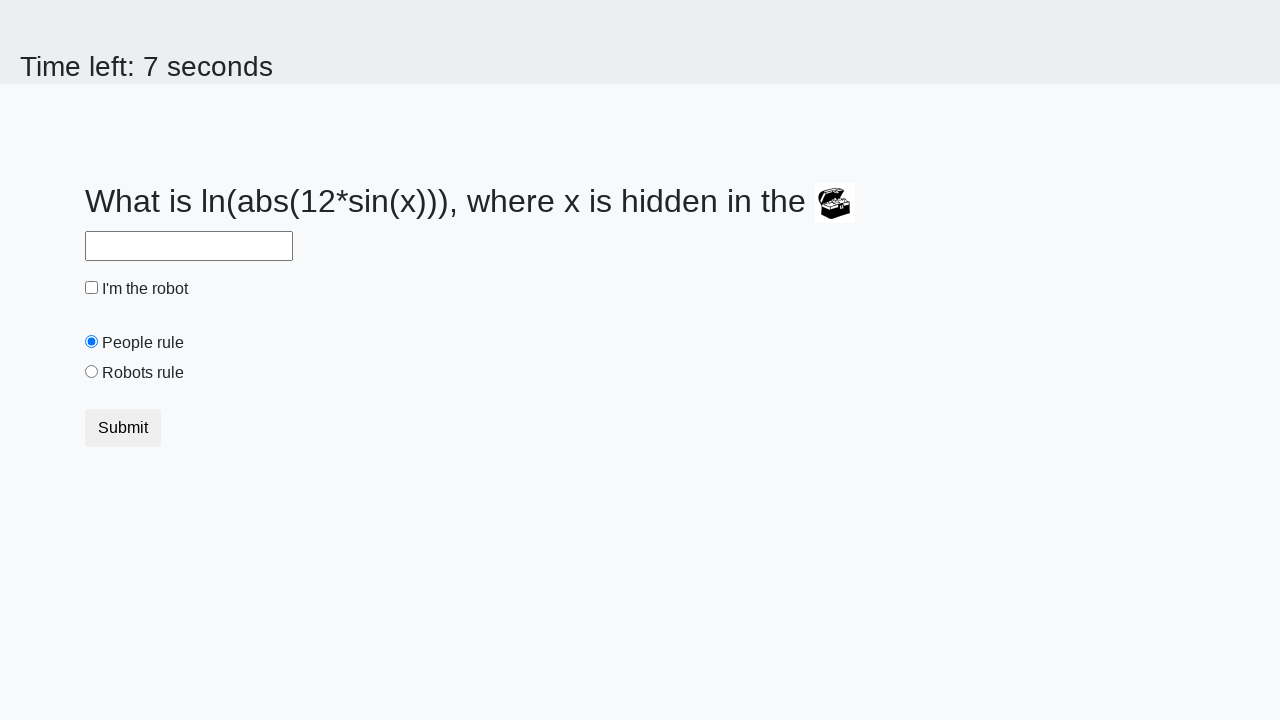

Retrieved valuex attribute from treasure element
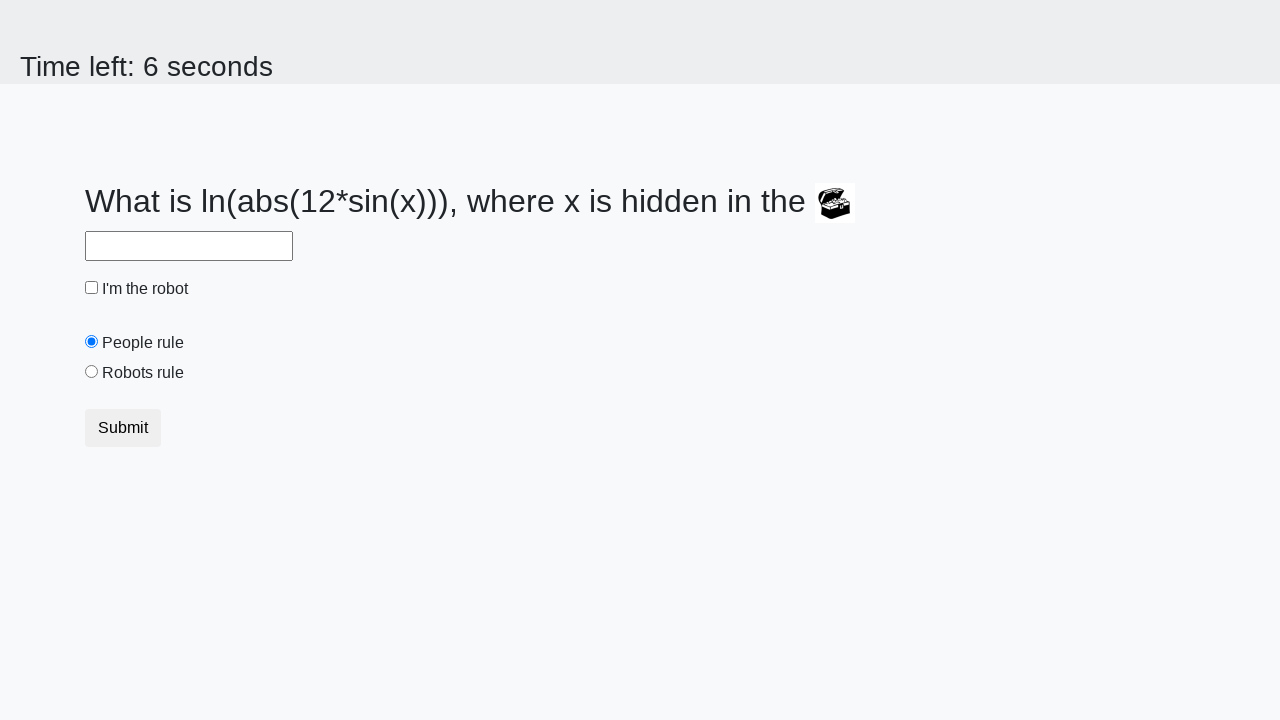

Calculated mathematical result using logarithm and sine functions
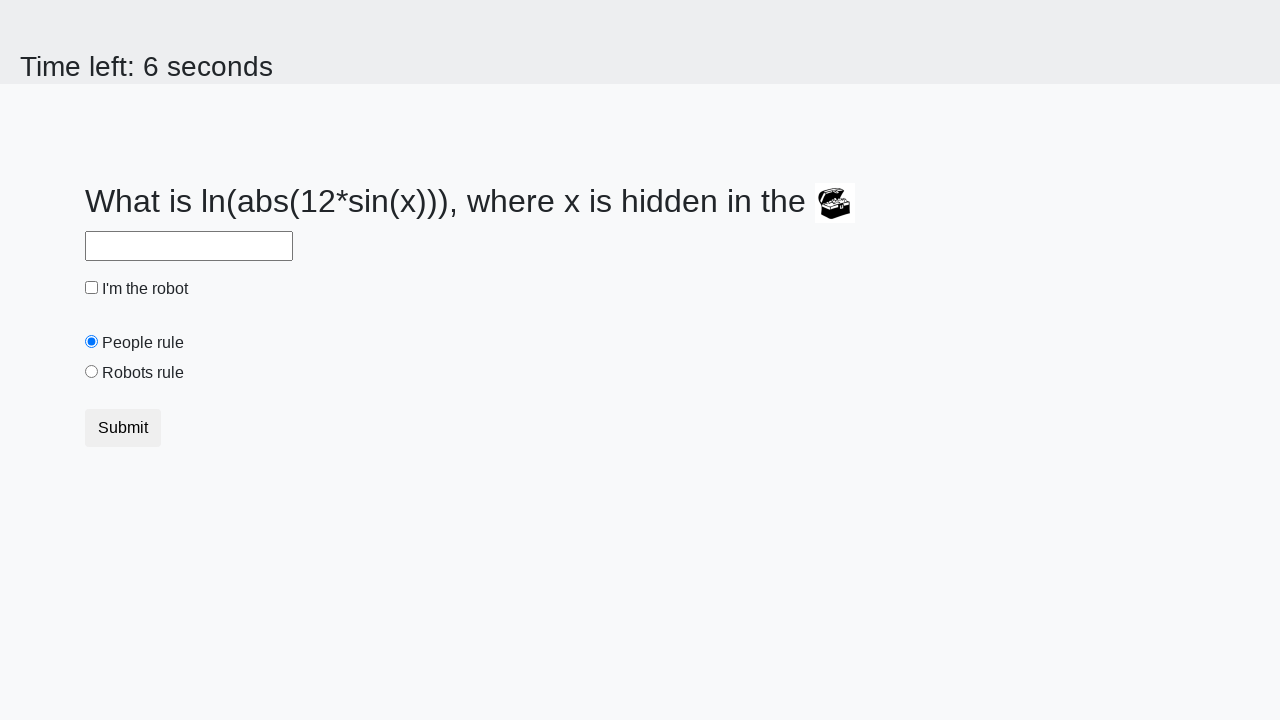

Filled first input field with calculated value on input >> nth=0
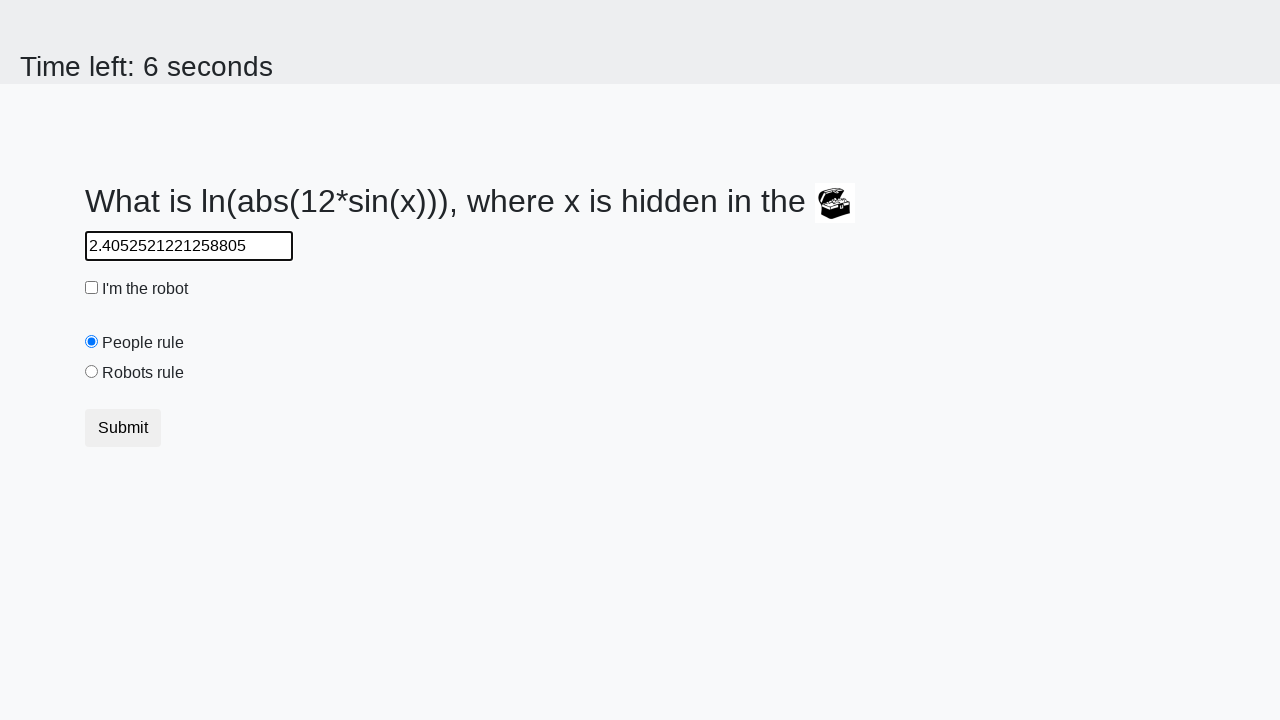

Clicked robot checkbox at (92, 288) on #robotCheckbox
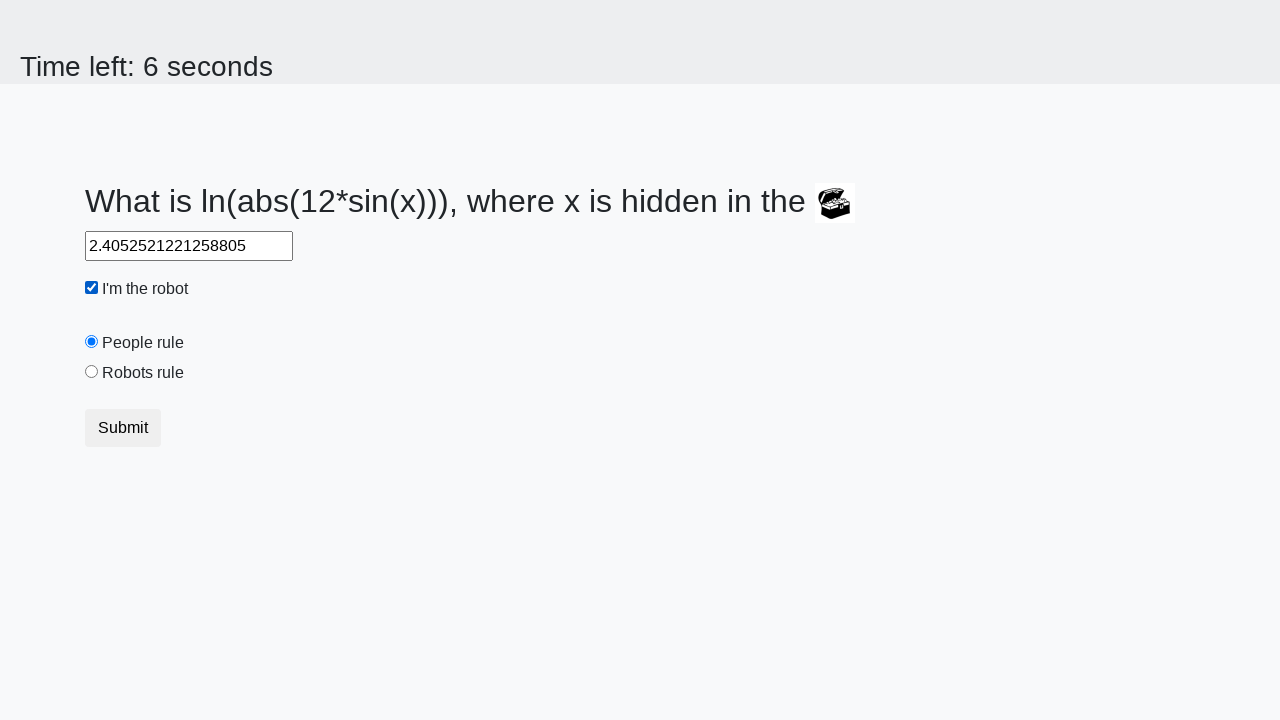

Clicked robots rule radio button at (92, 372) on #robotsRule
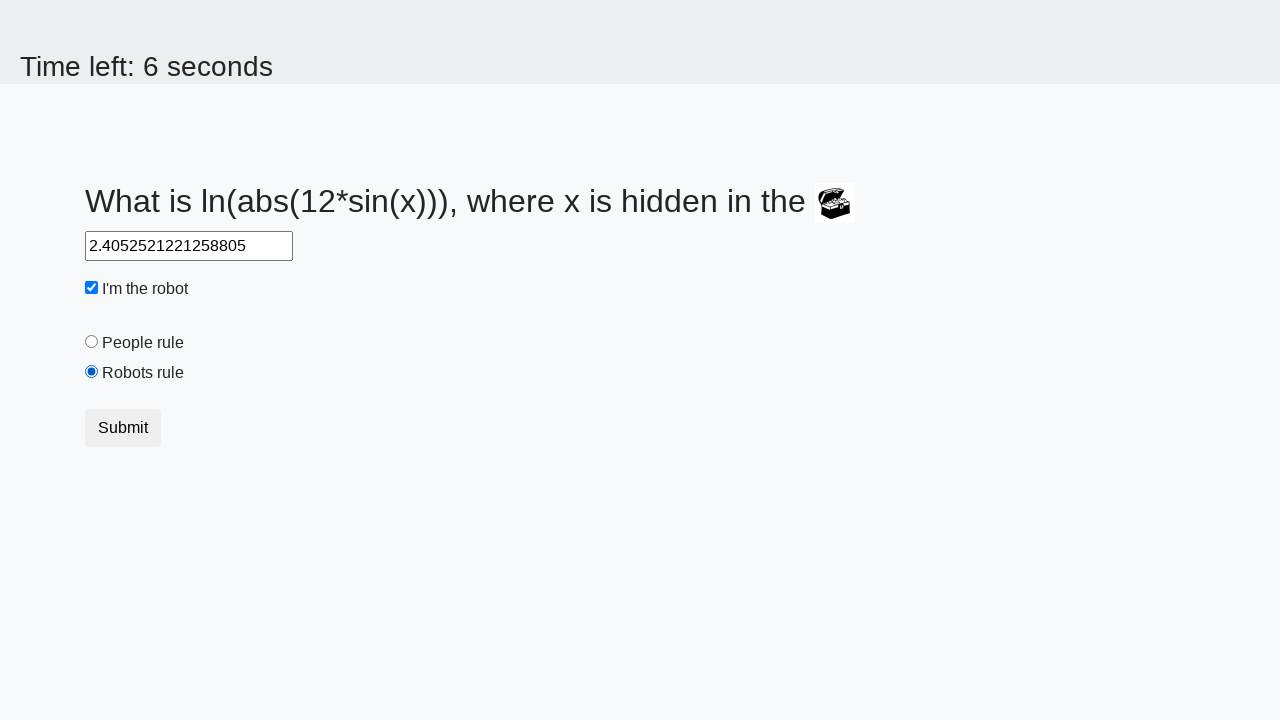

Submitted form by clicking button at (123, 428) on button
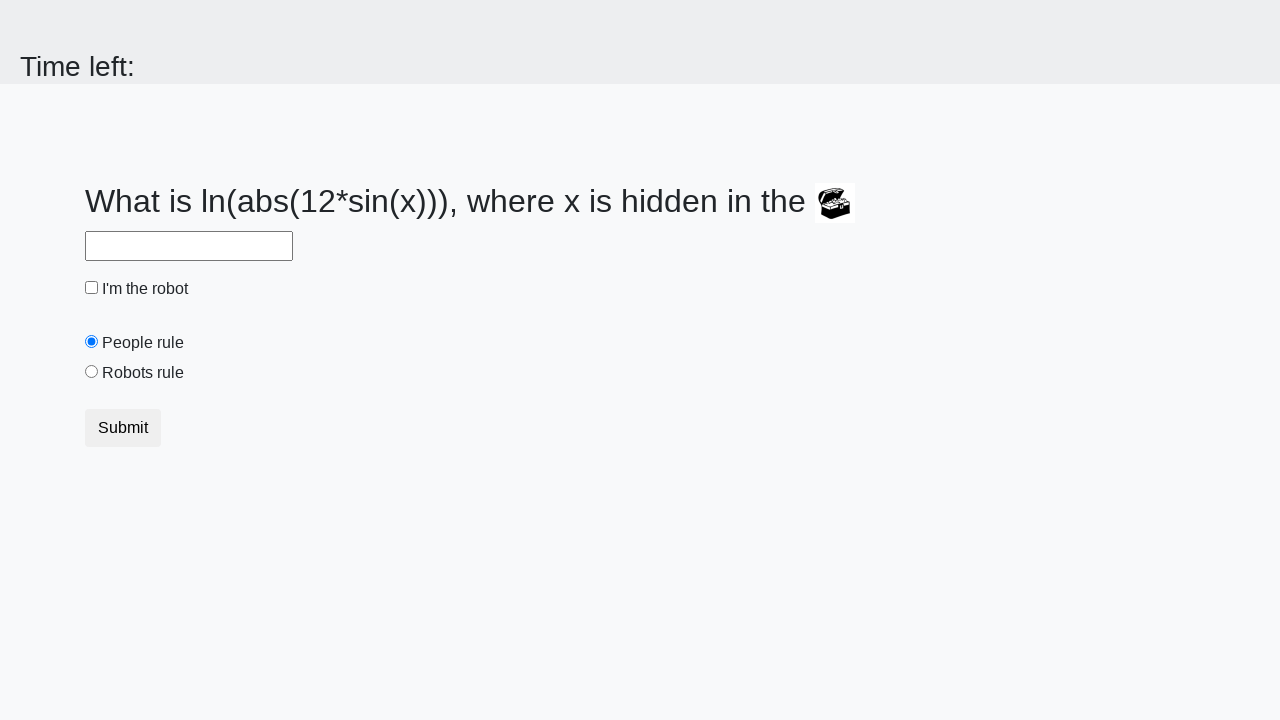

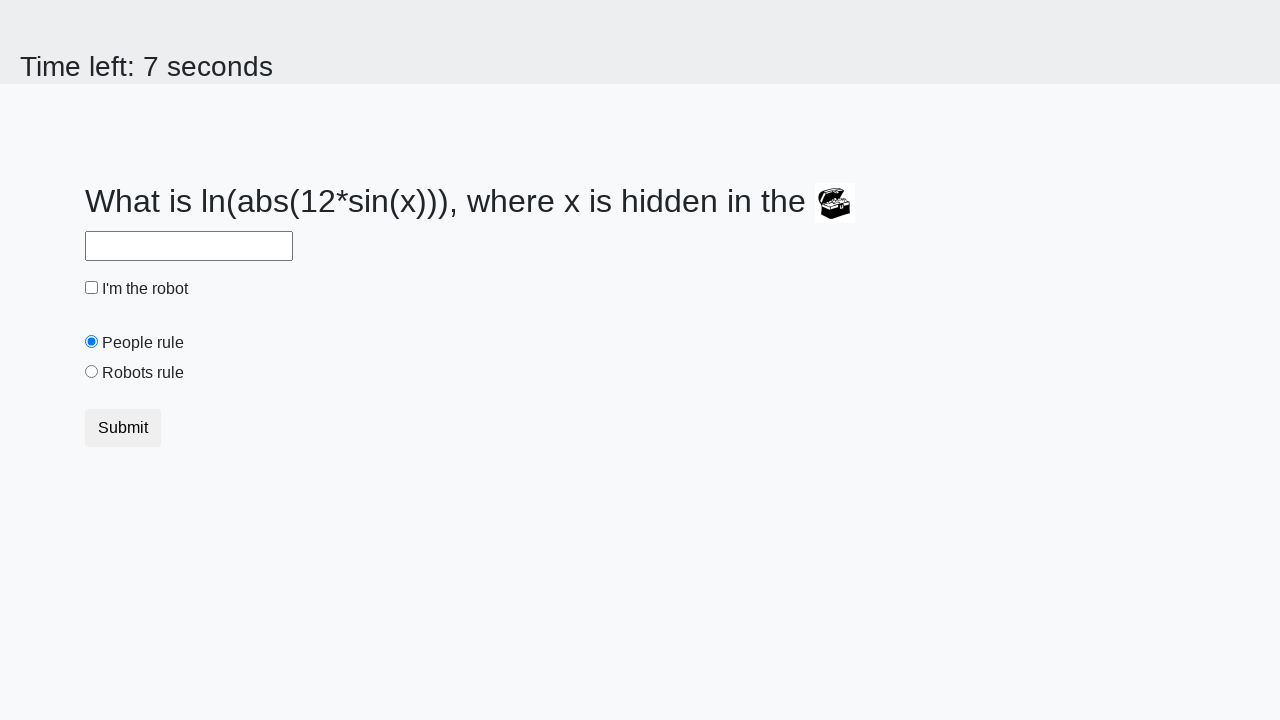